Tests tooltip functionality by clicking on a button that displays a tooltip

Starting URL: https://demoqa.com/tool-tips

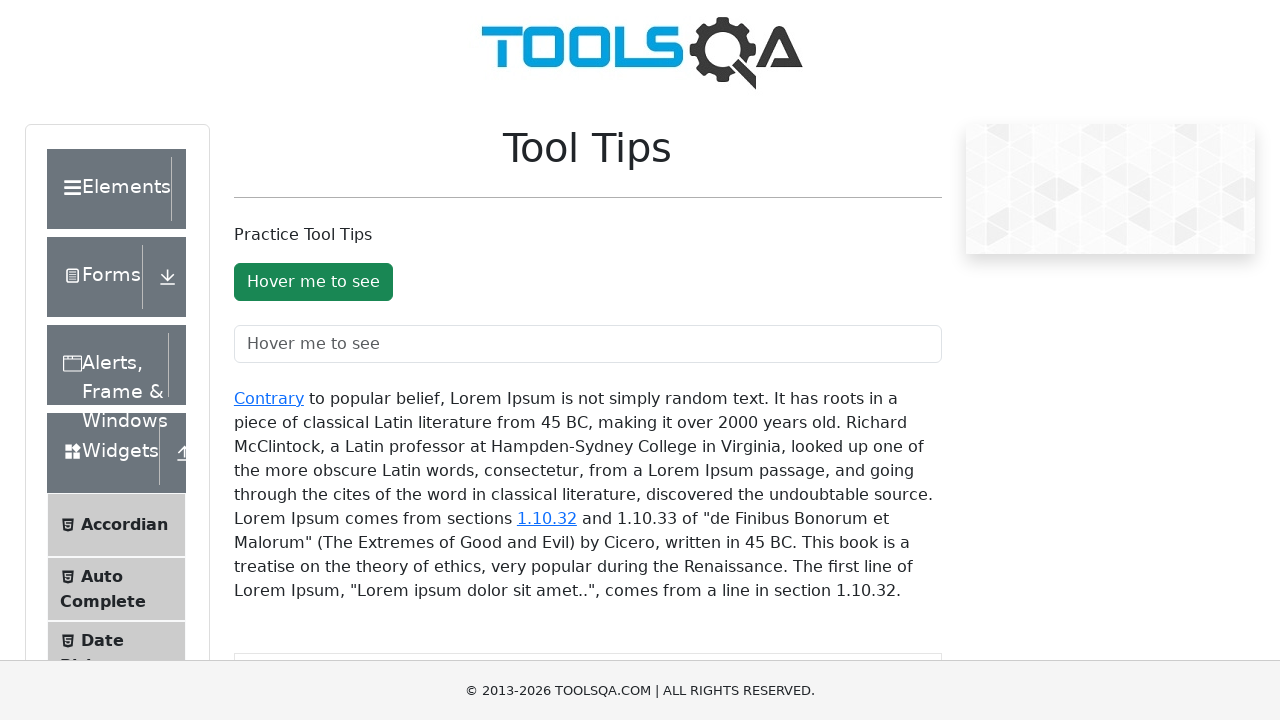

Clicked tooltip button to trigger tooltip display at (313, 282) on #toolTipButton
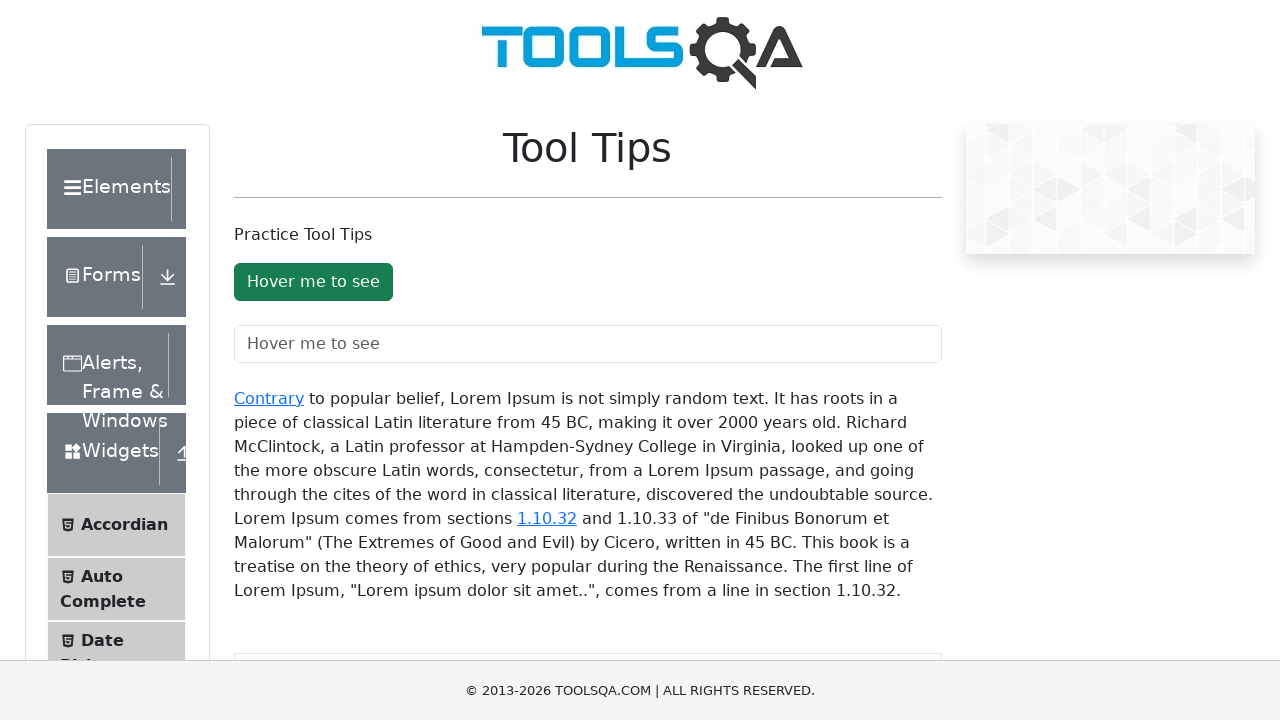

Waited 500ms for tooltip to appear
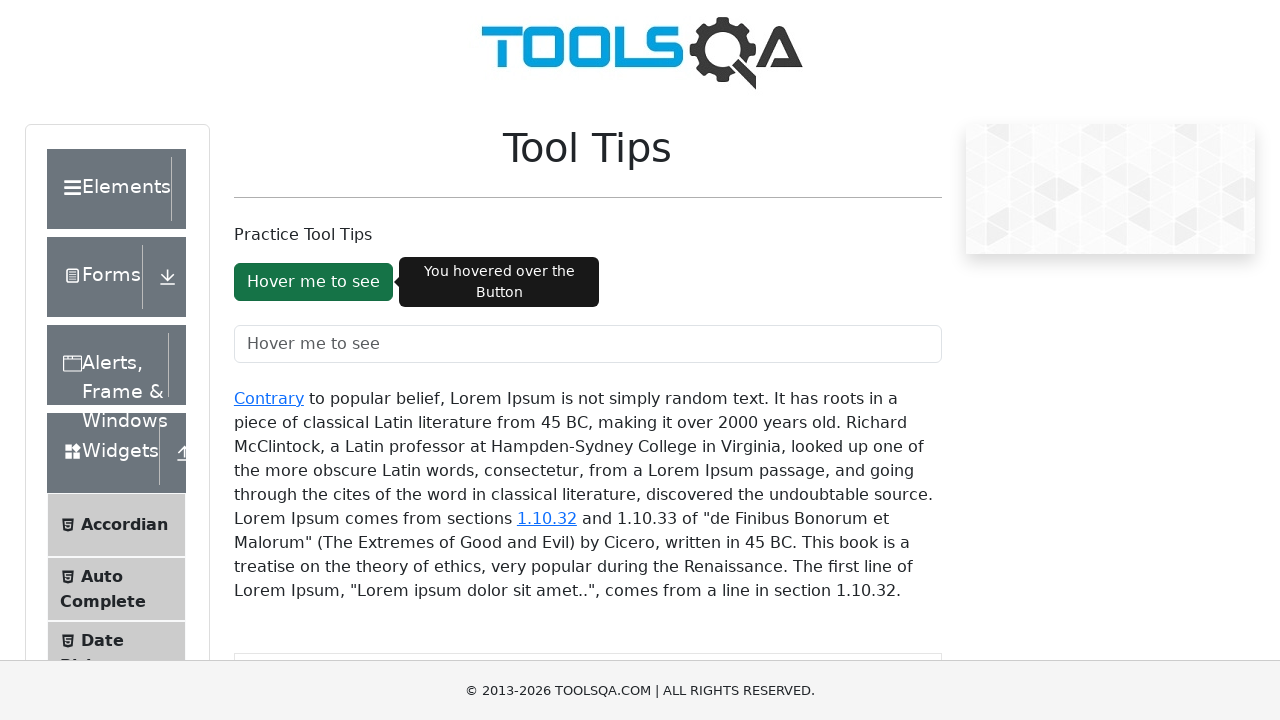

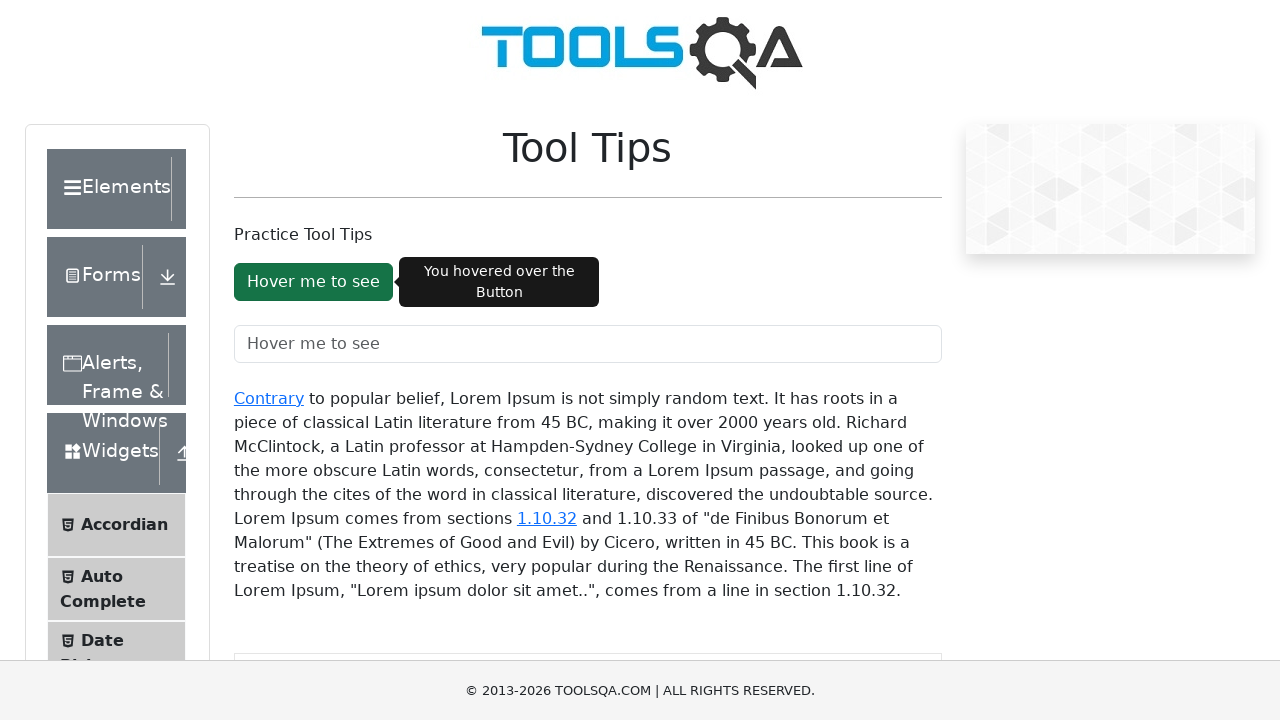